Navigates to Citigold page by hovering over Wealth Management menu and clicking Citigold option

Starting URL: https://www.citibank.com

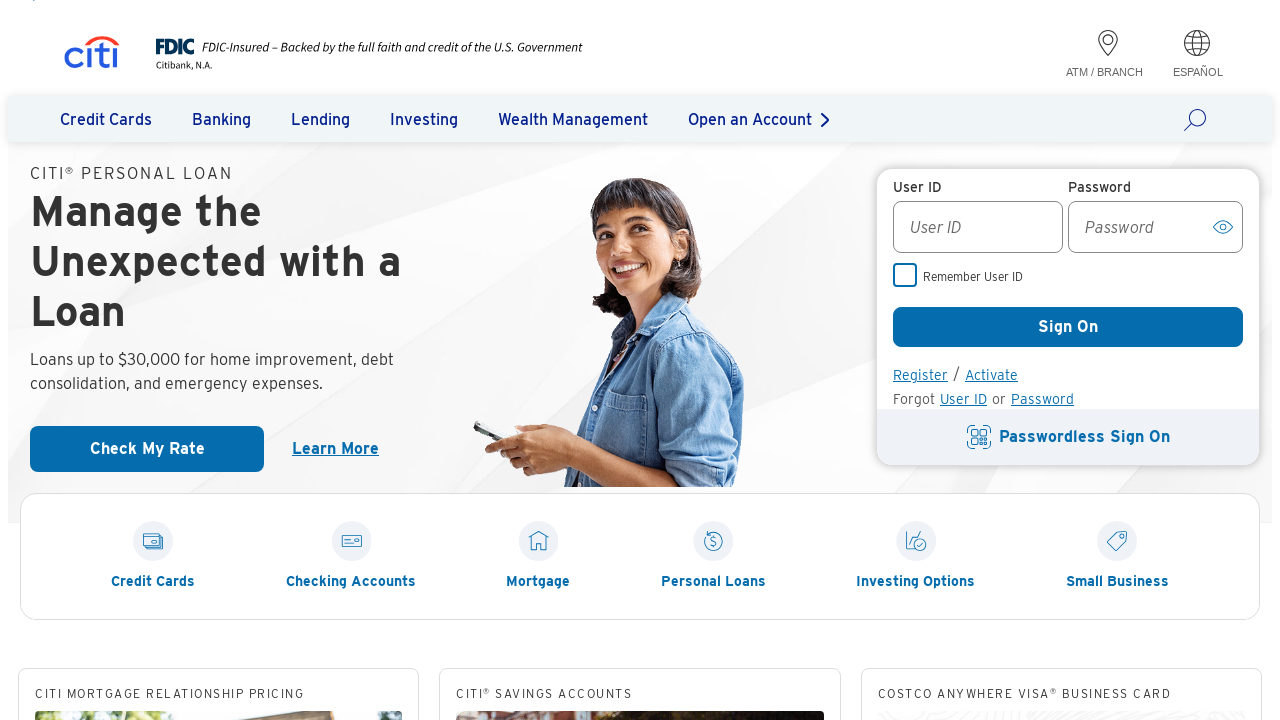

Hovered over Wealth Management menu at (573, 119) on text=Wealth Management
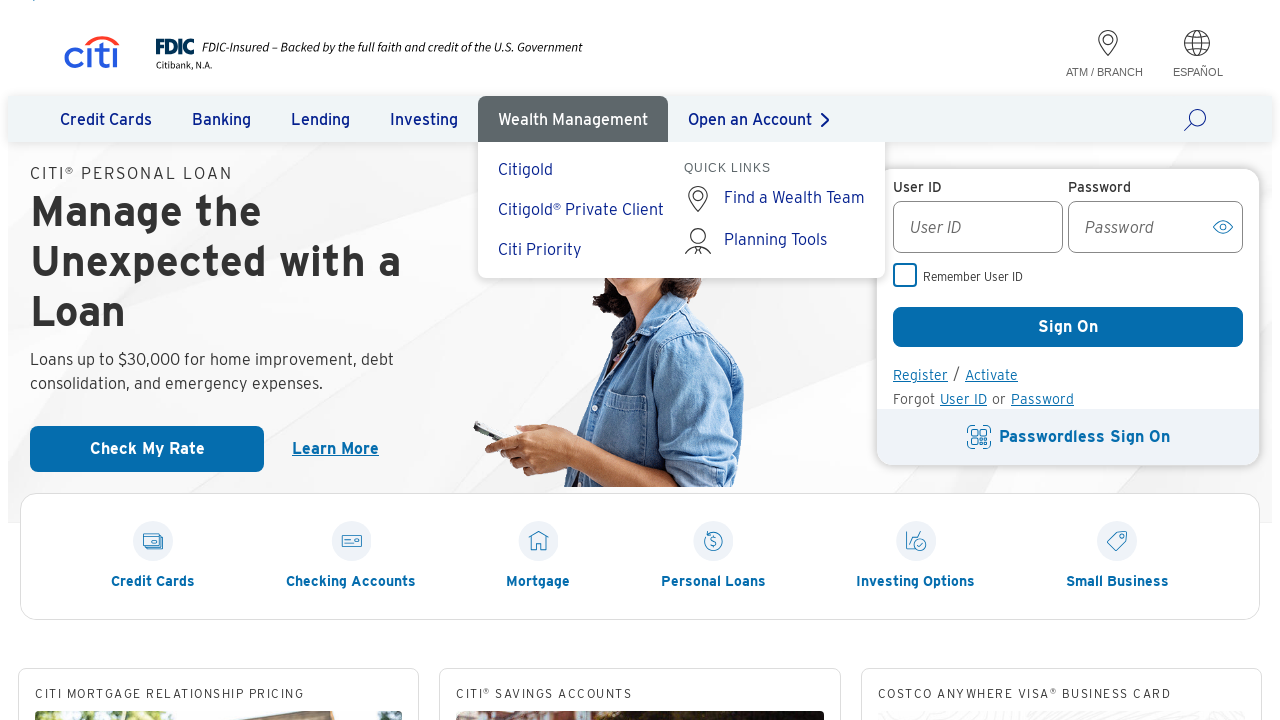

Clicked on Citigold option at (526, 178) on text=Citigold
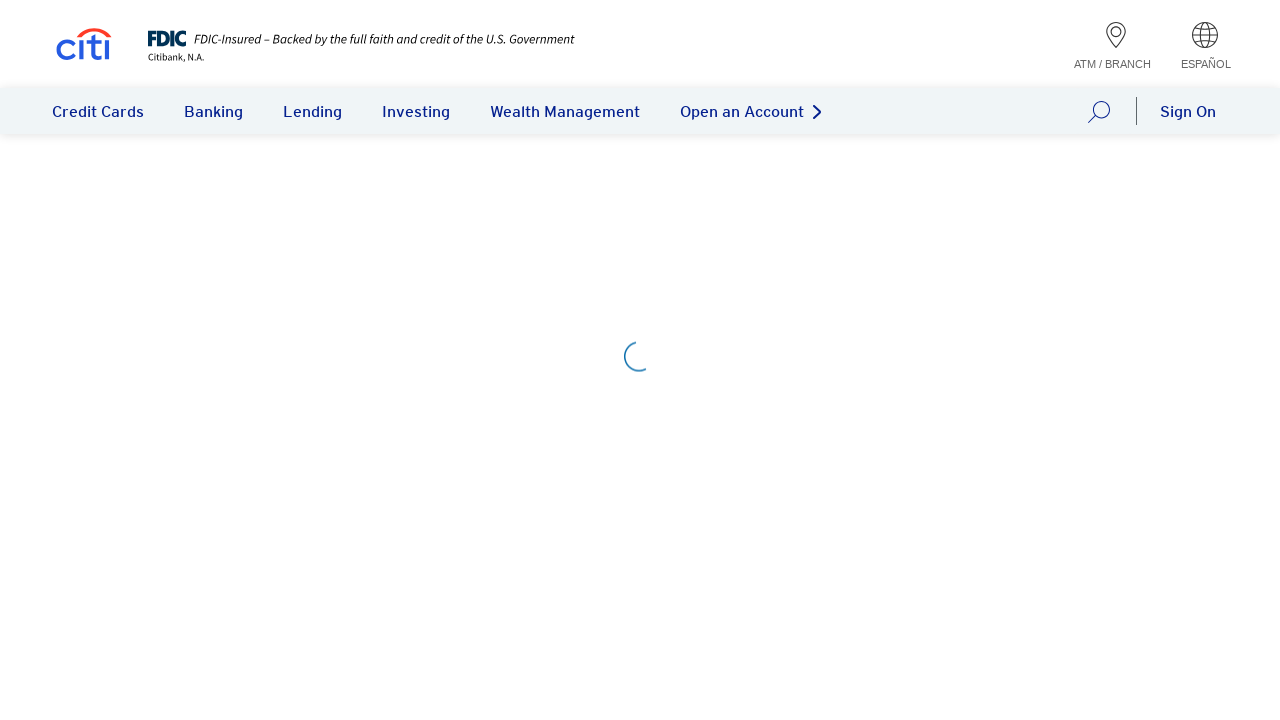

Waited for page to load - network idle state reached
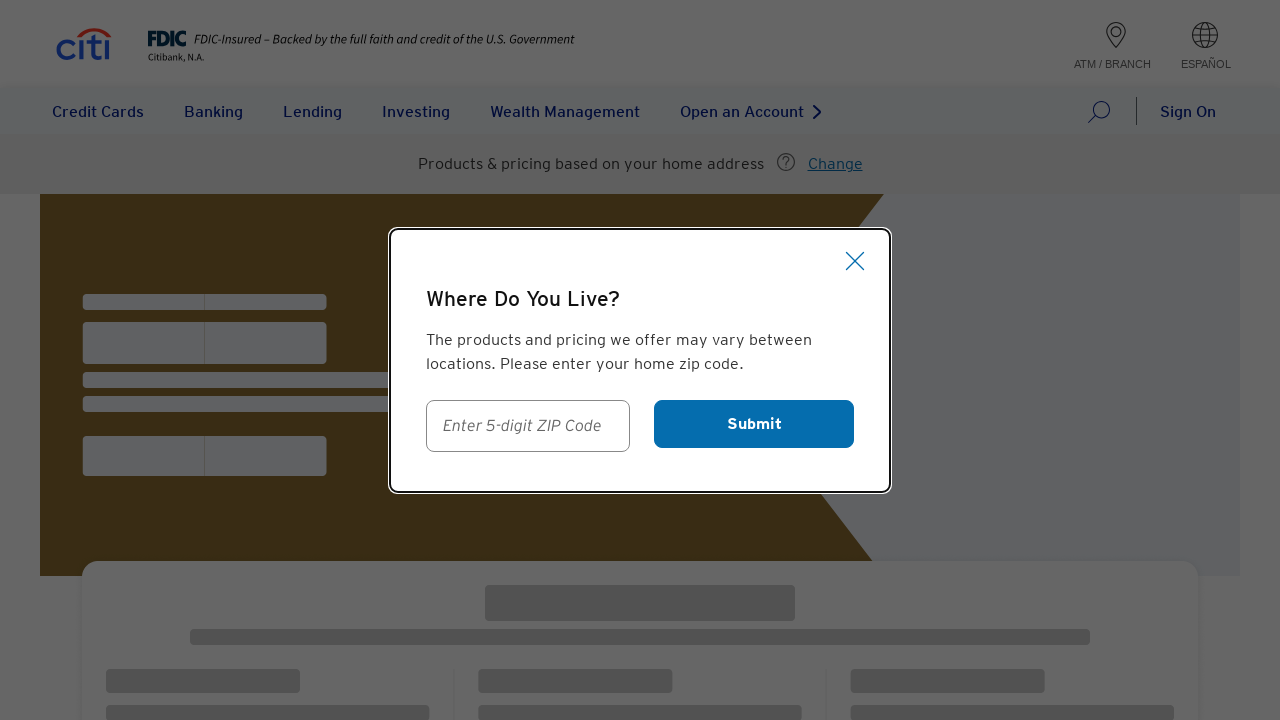

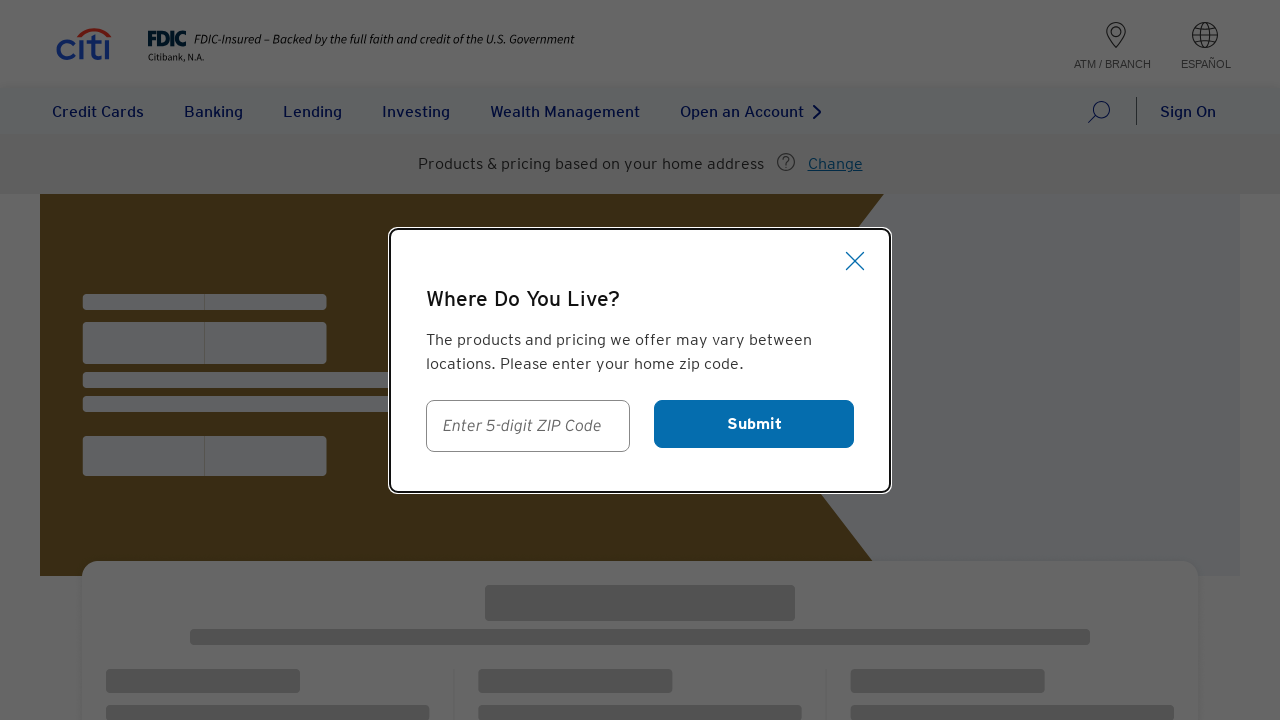